Tests dropdown selection functionality by selecting options using different methods (visible text, index, and value)

Starting URL: https://v1.training-support.net/selenium/selects

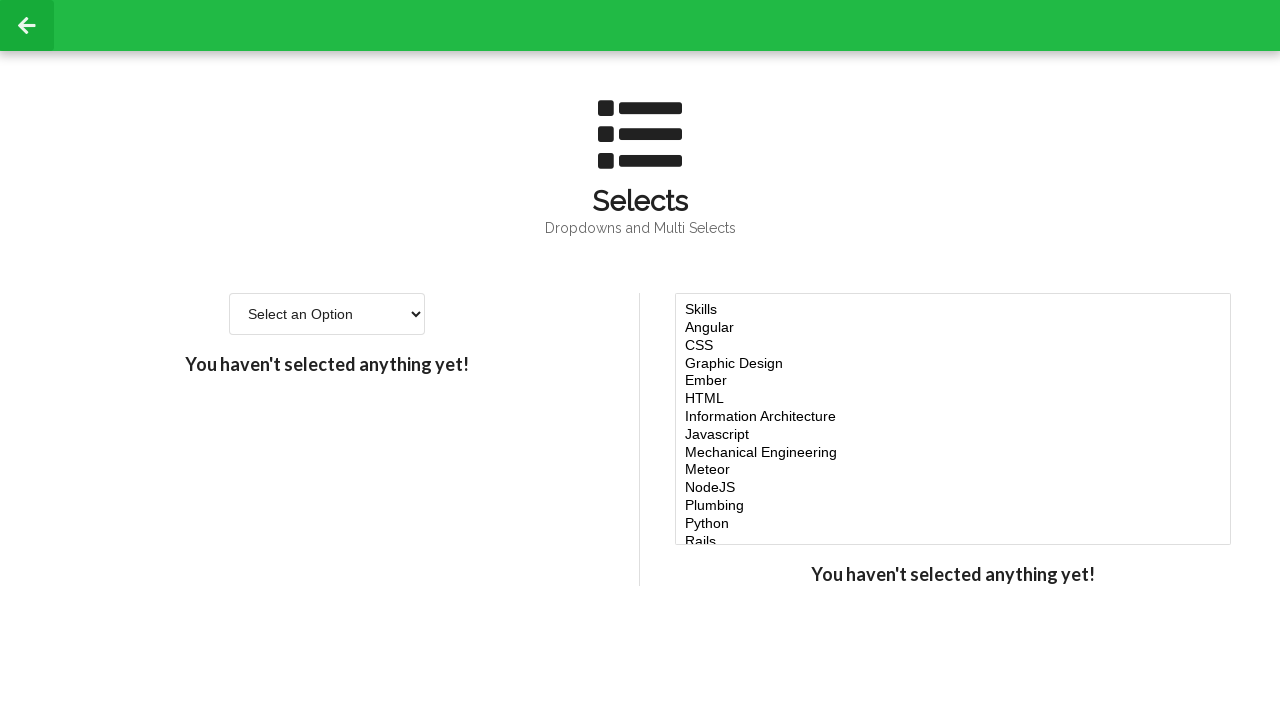

Selected 'Option 2' by visible text from dropdown on #single-select
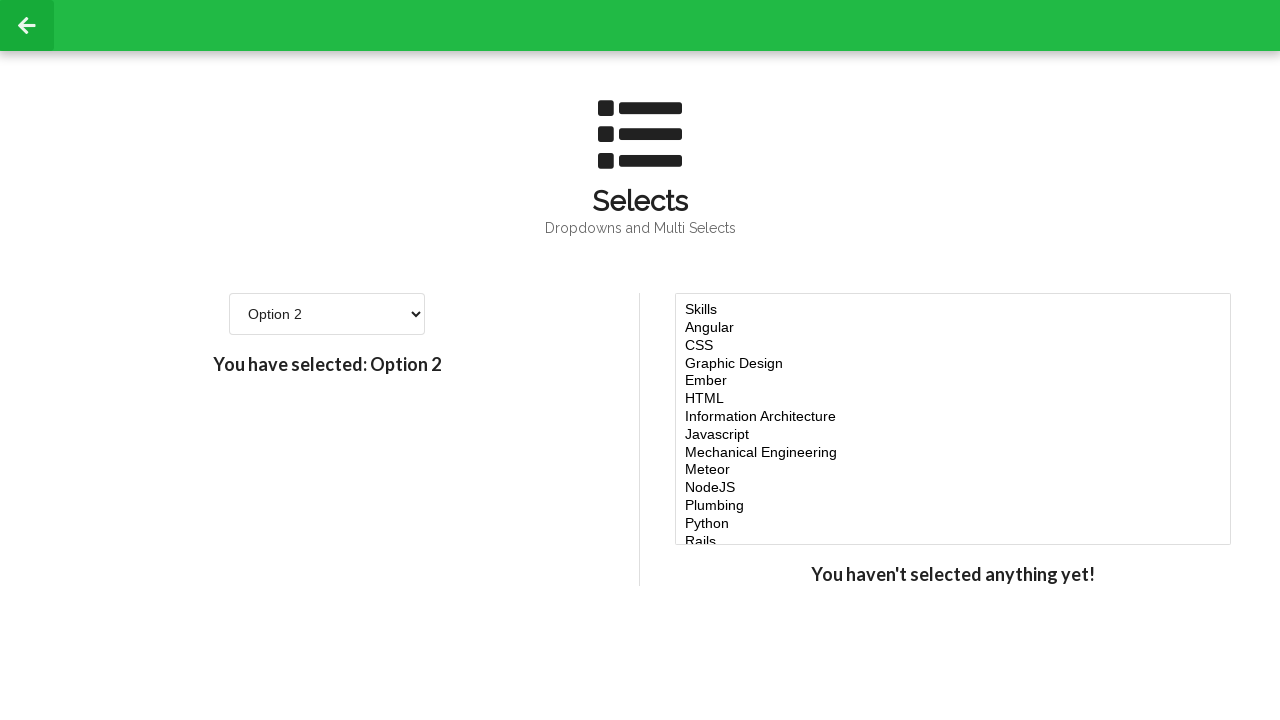

Selected 3rd option (index 2) from dropdown on #single-select
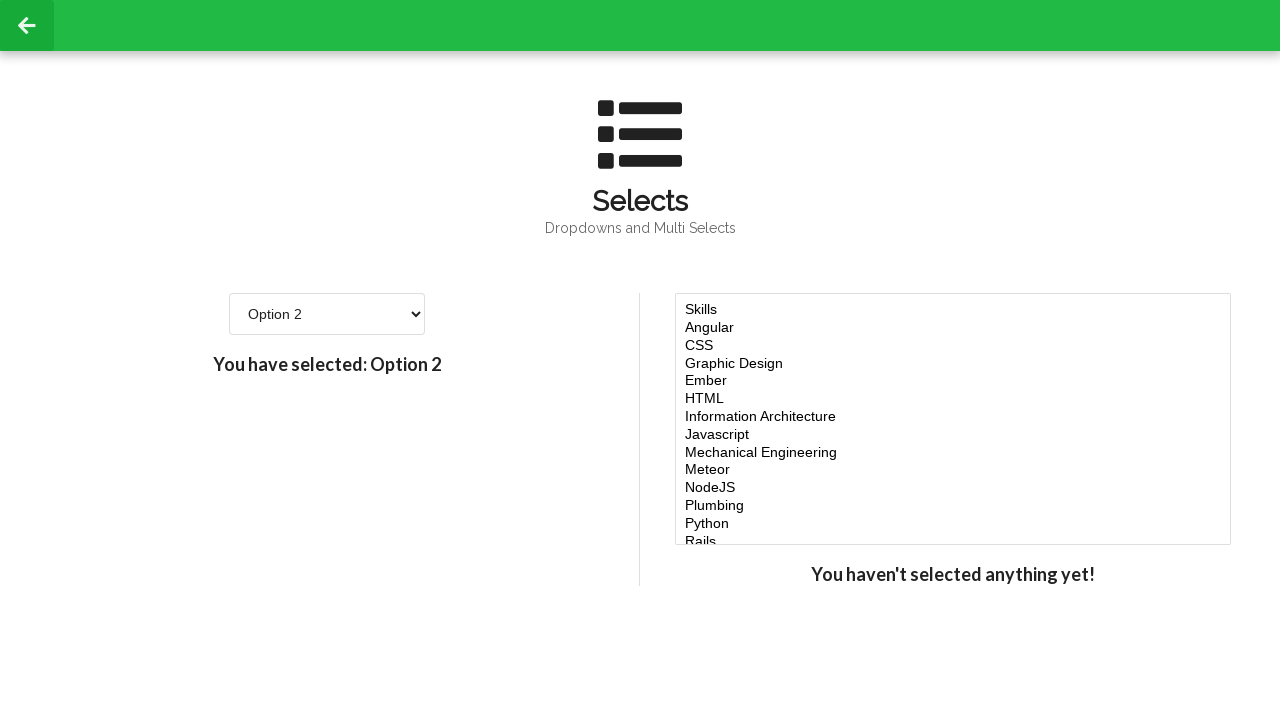

Selected option with value '4' from dropdown on #single-select
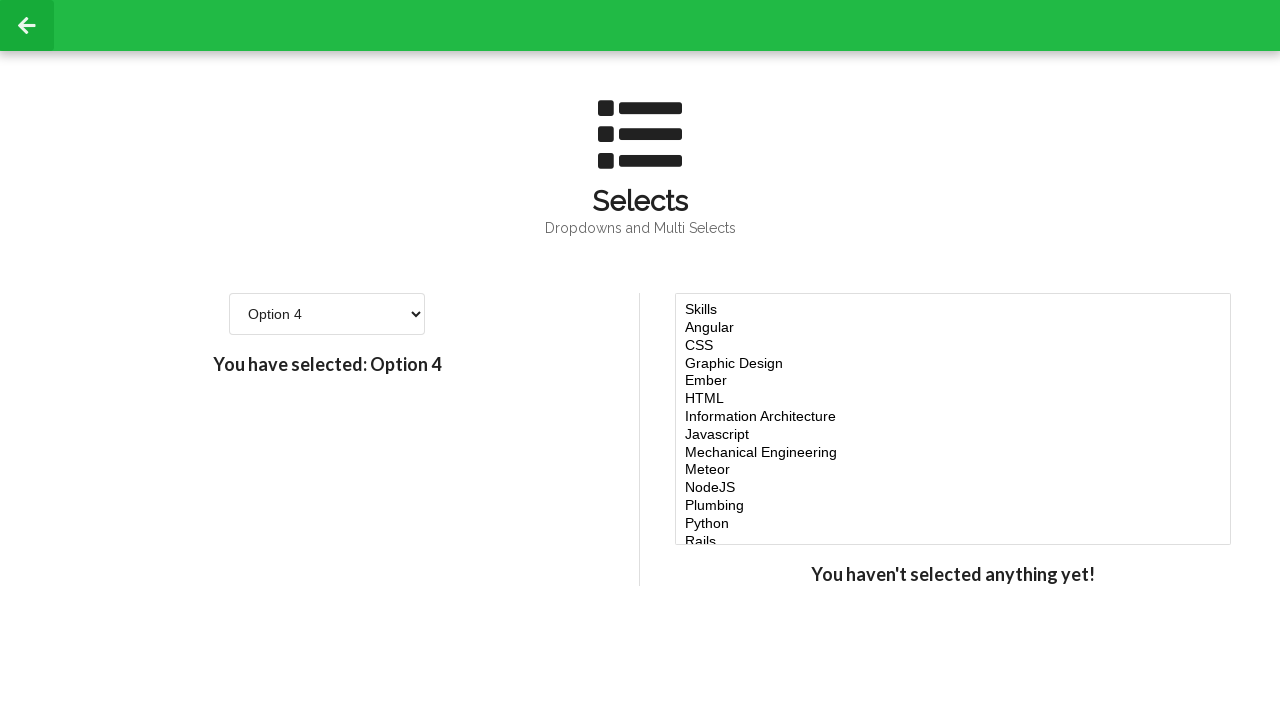

Retrieved all dropdown options for verification
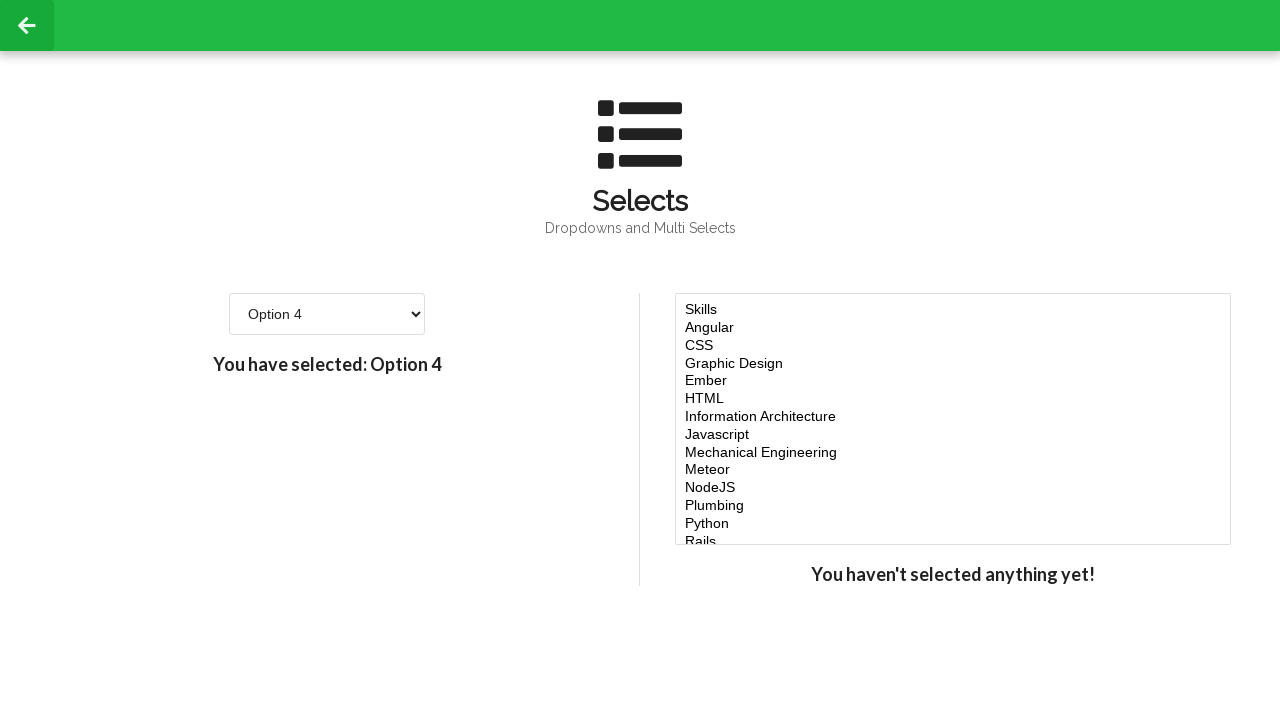

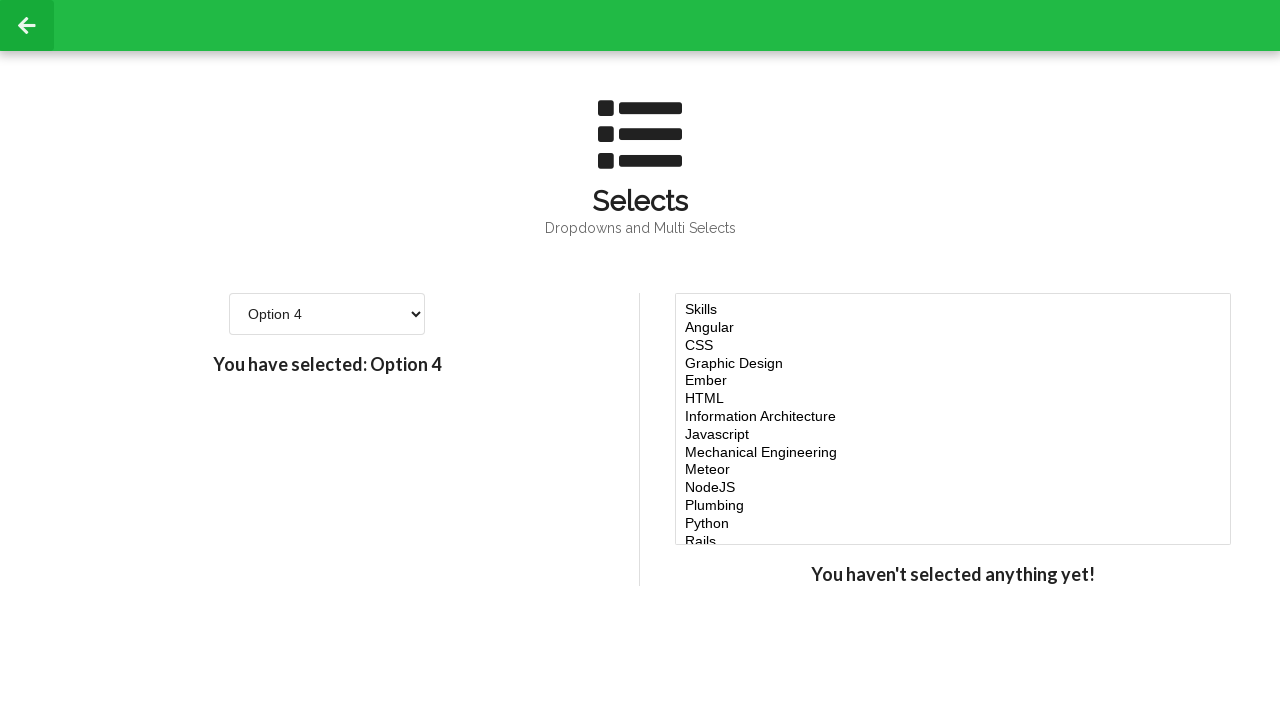